Tests simple JavaScript alert handling by clicking the alert button and accepting the alert dialog that appears

Starting URL: https://demoqa.com/alerts

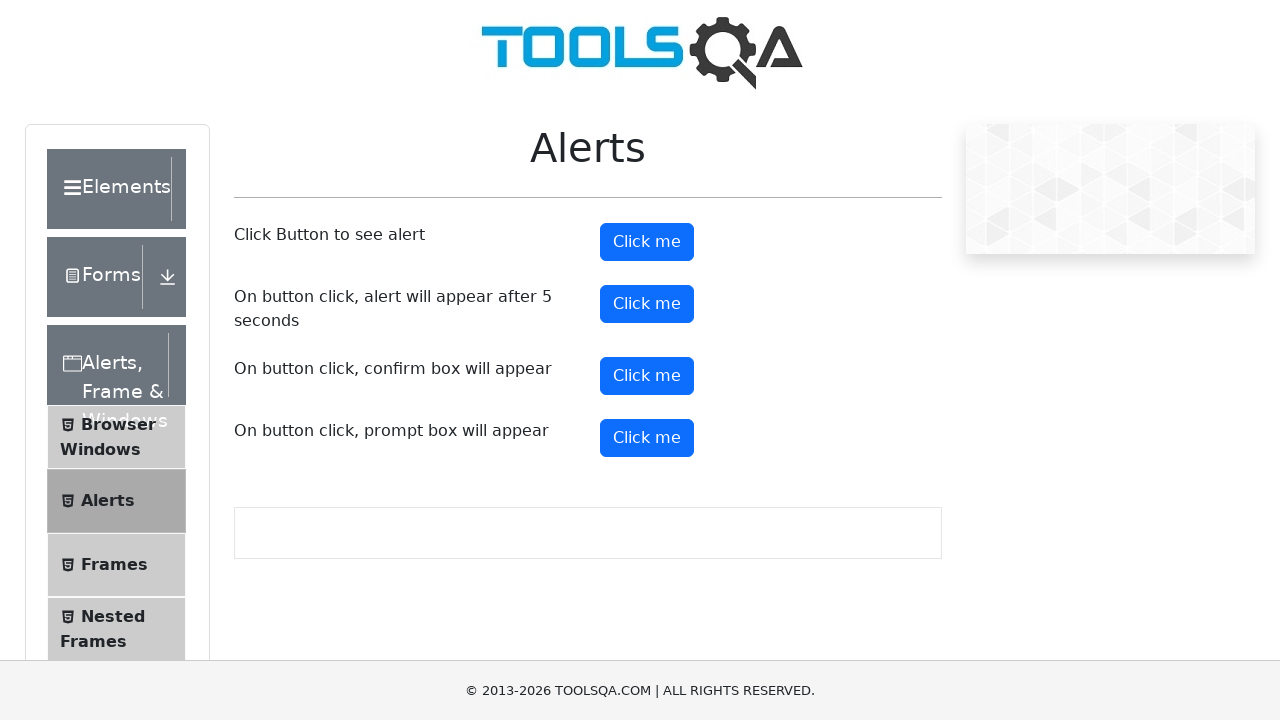

Clicked the alert button to trigger a simple alert at (647, 242) on #alertButton
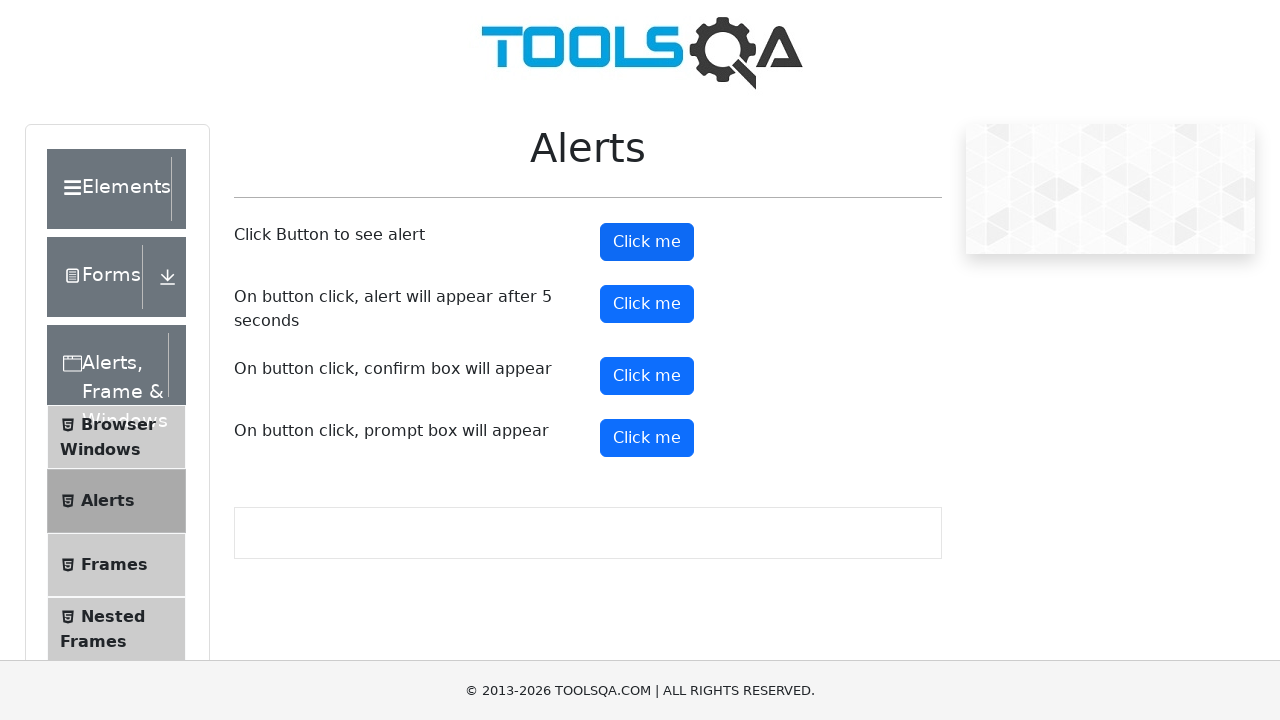

Set up dialog handler to accept the alert
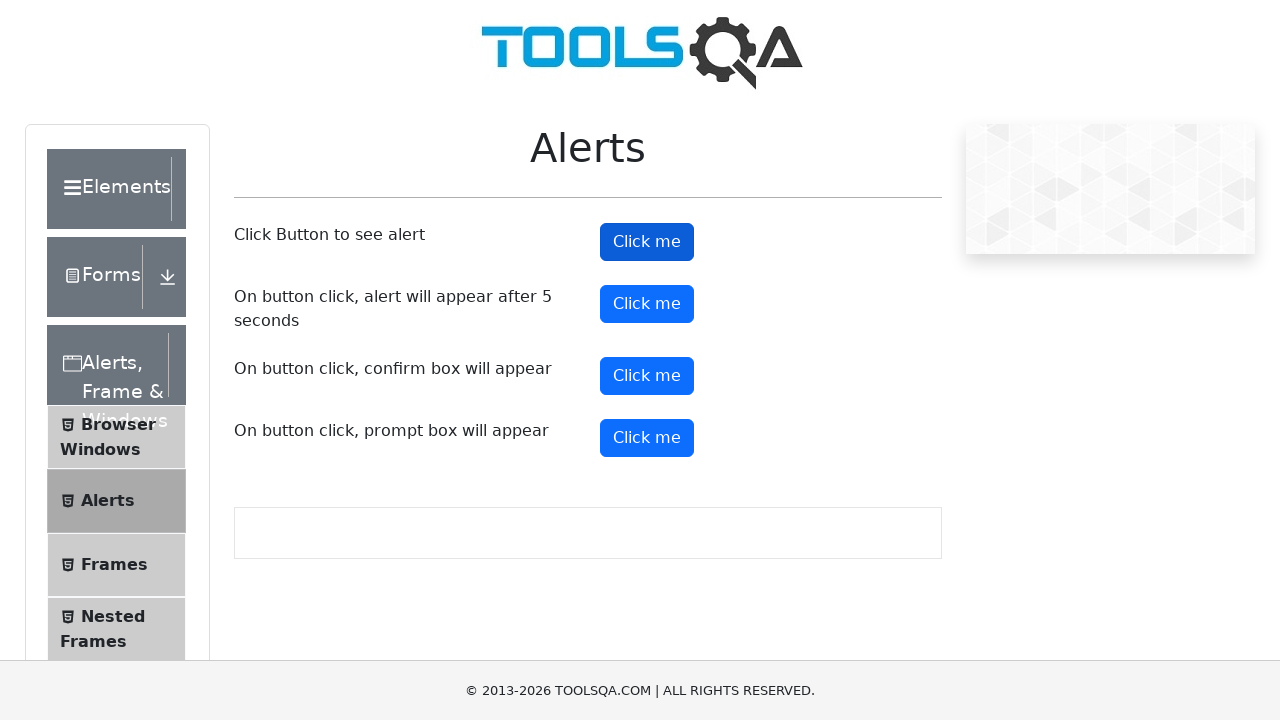

Waited for alert interaction to complete
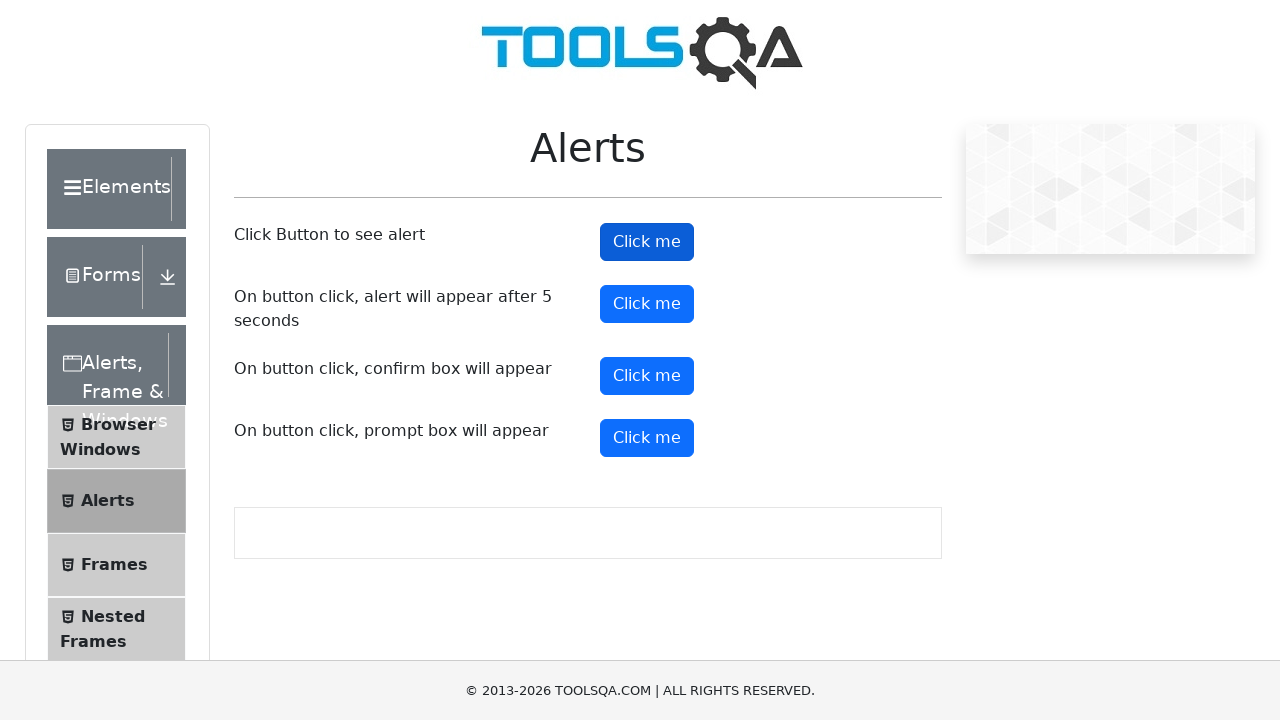

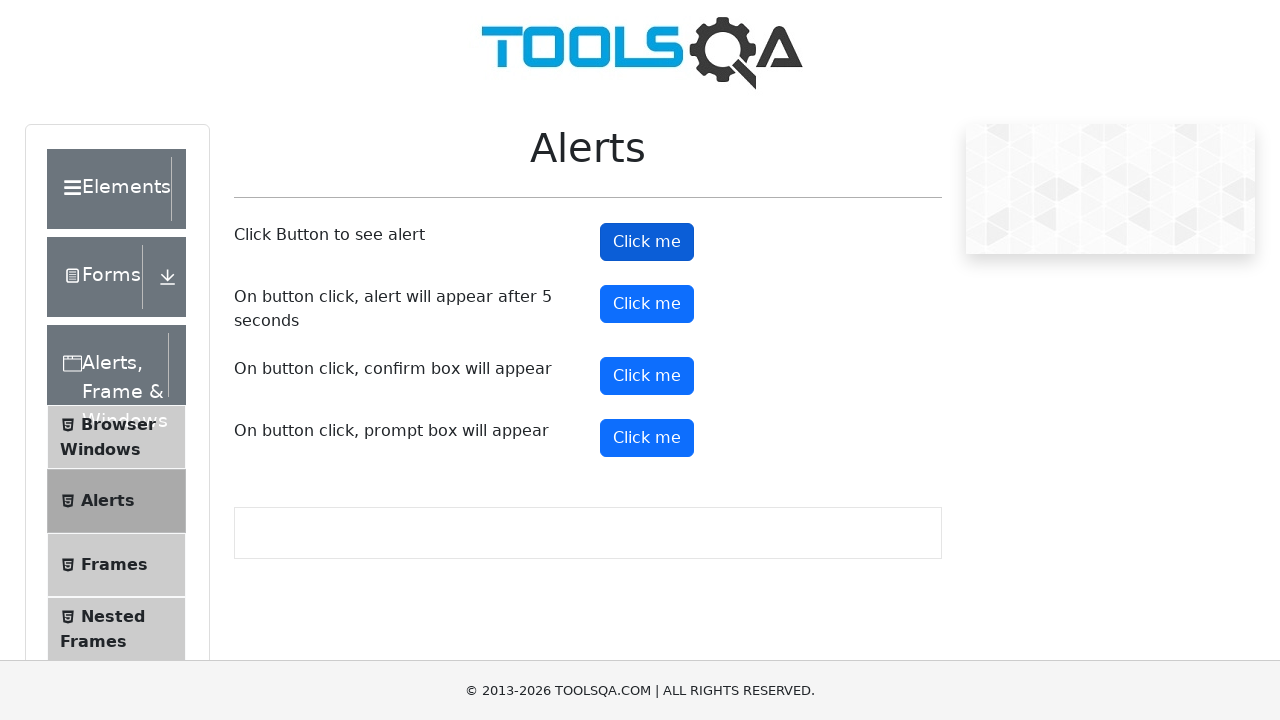